Tests clicking the "Terms & Conditions" footer link and verifies the correct page loads

Starting URL: https://www.citizensfla.com/

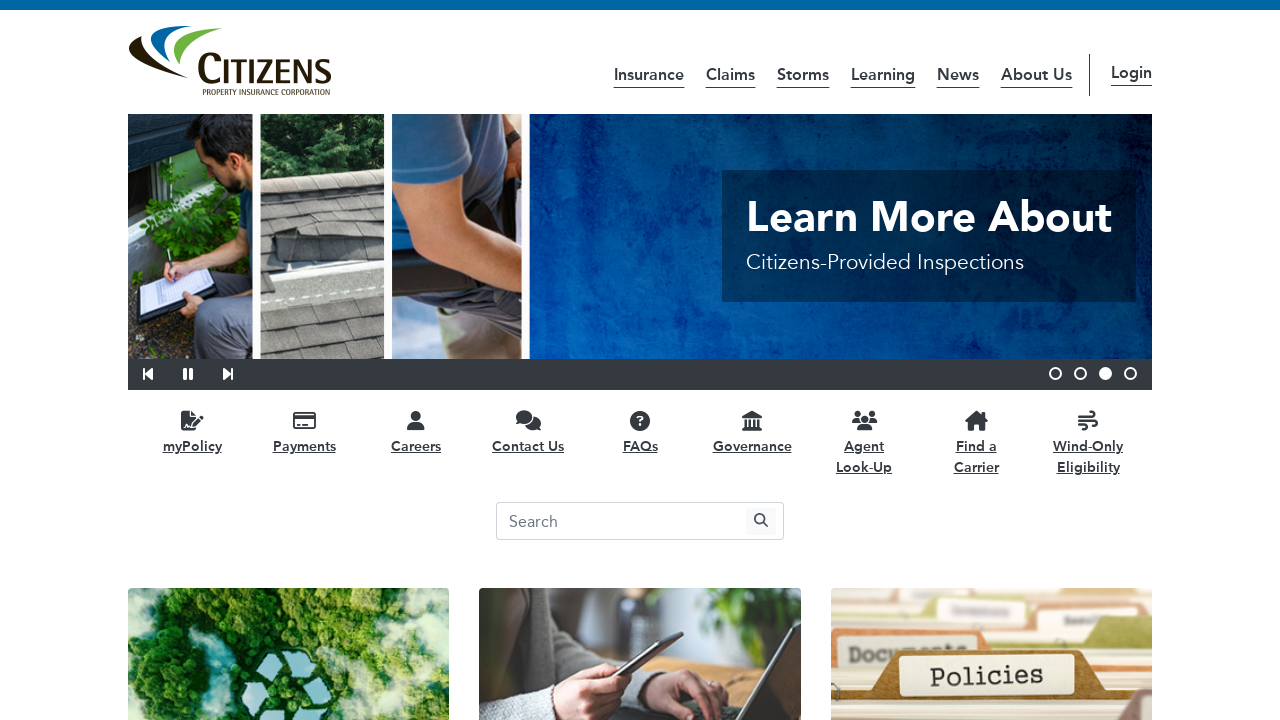

Scrolled footer into view
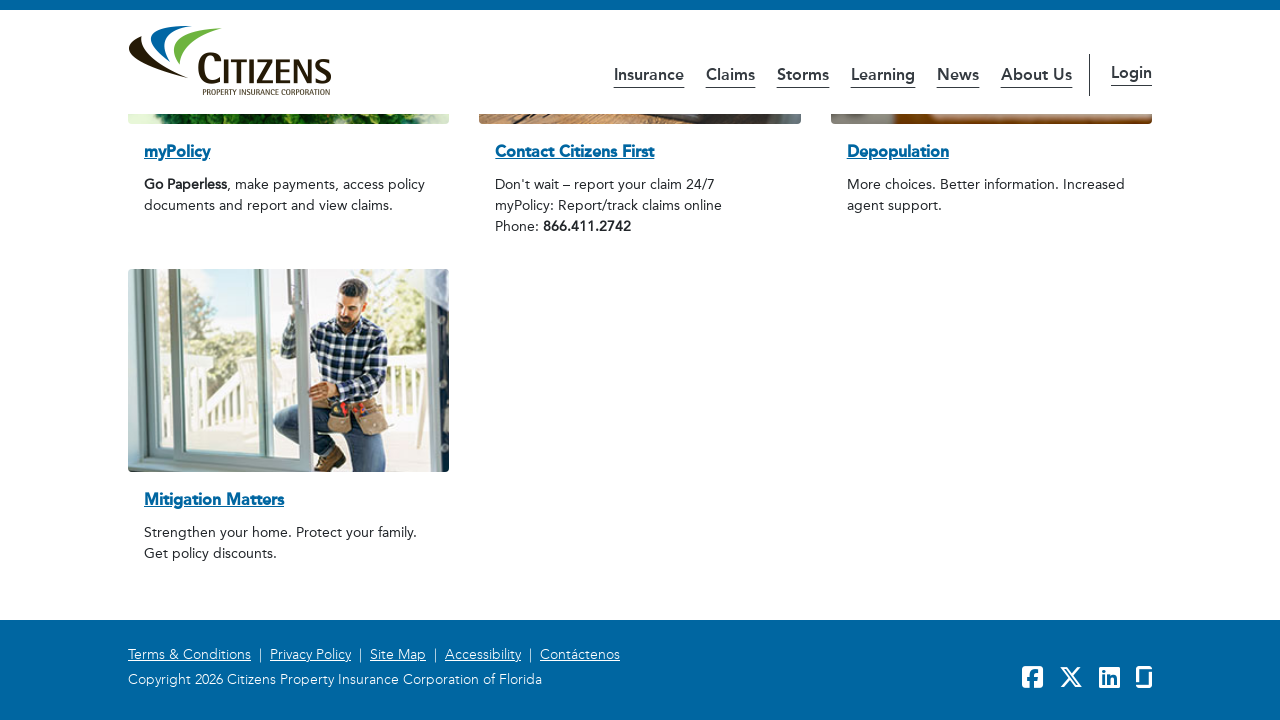

Clicked Terms & Conditions footer link at (190, 655) on a:has-text('Terms & Conditions')
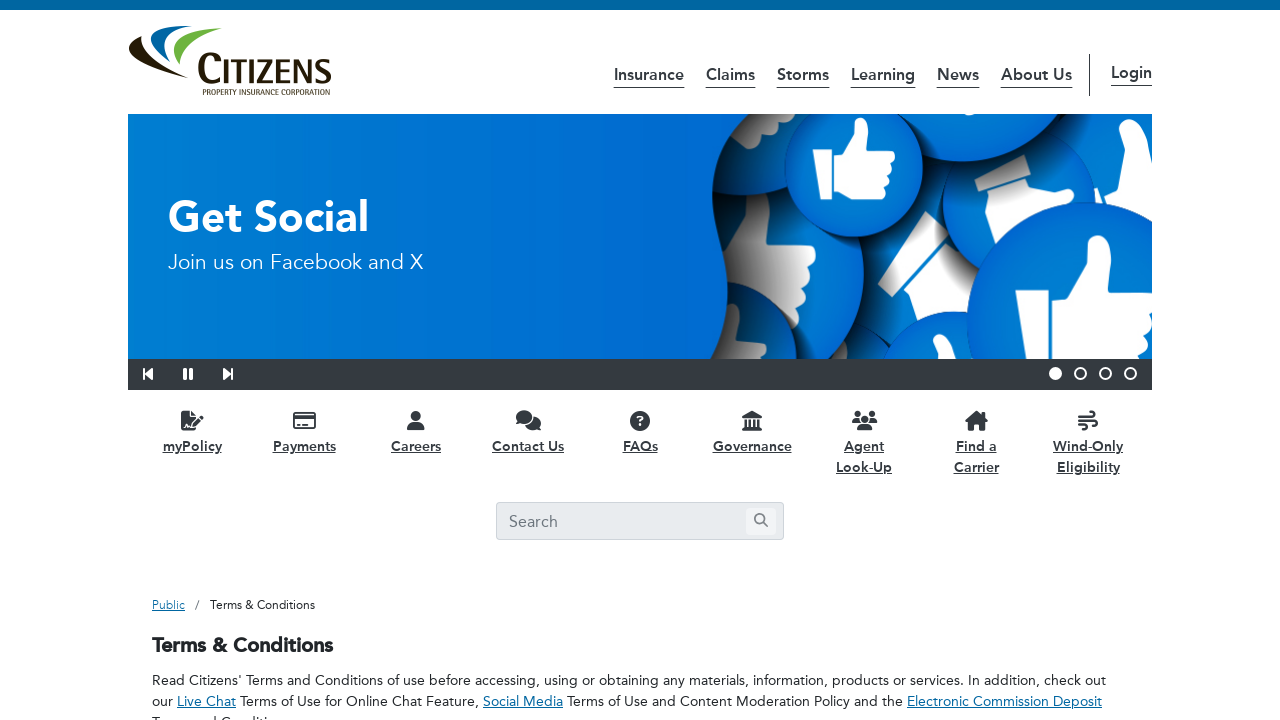

Terms & Conditions page loaded (domcontentloaded)
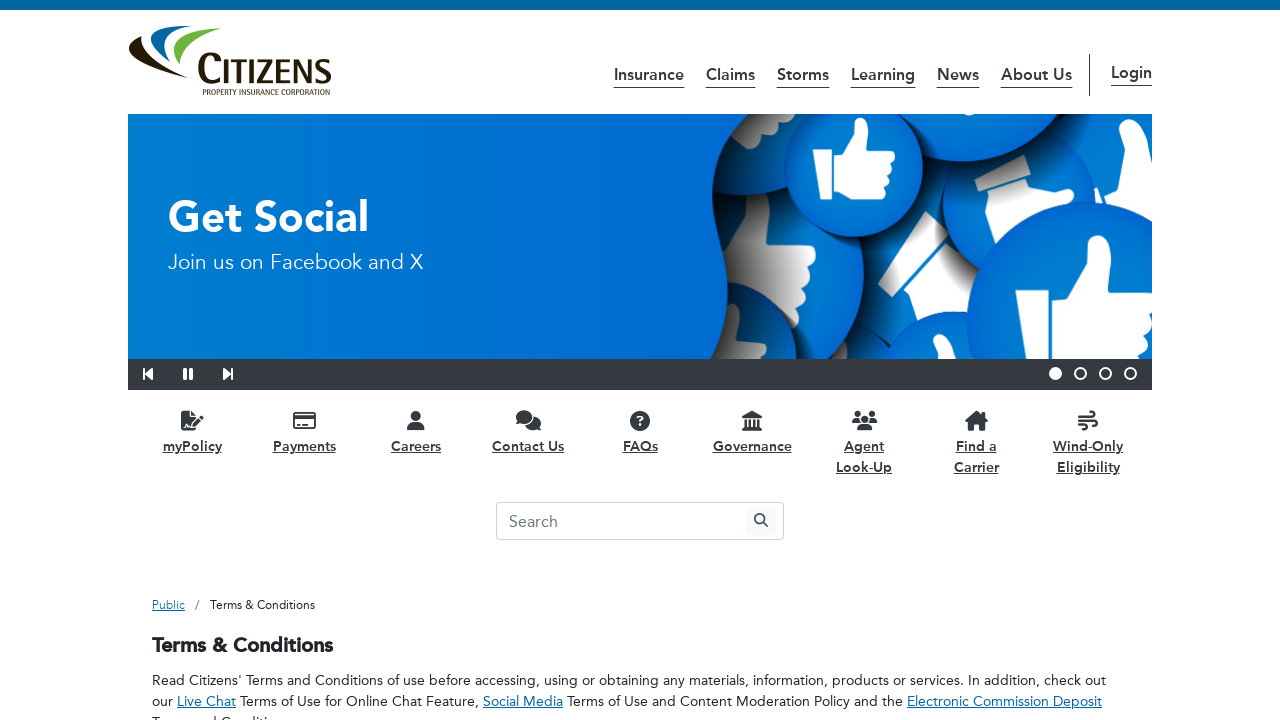

Verified 'Terms & Conditions' text present in page content
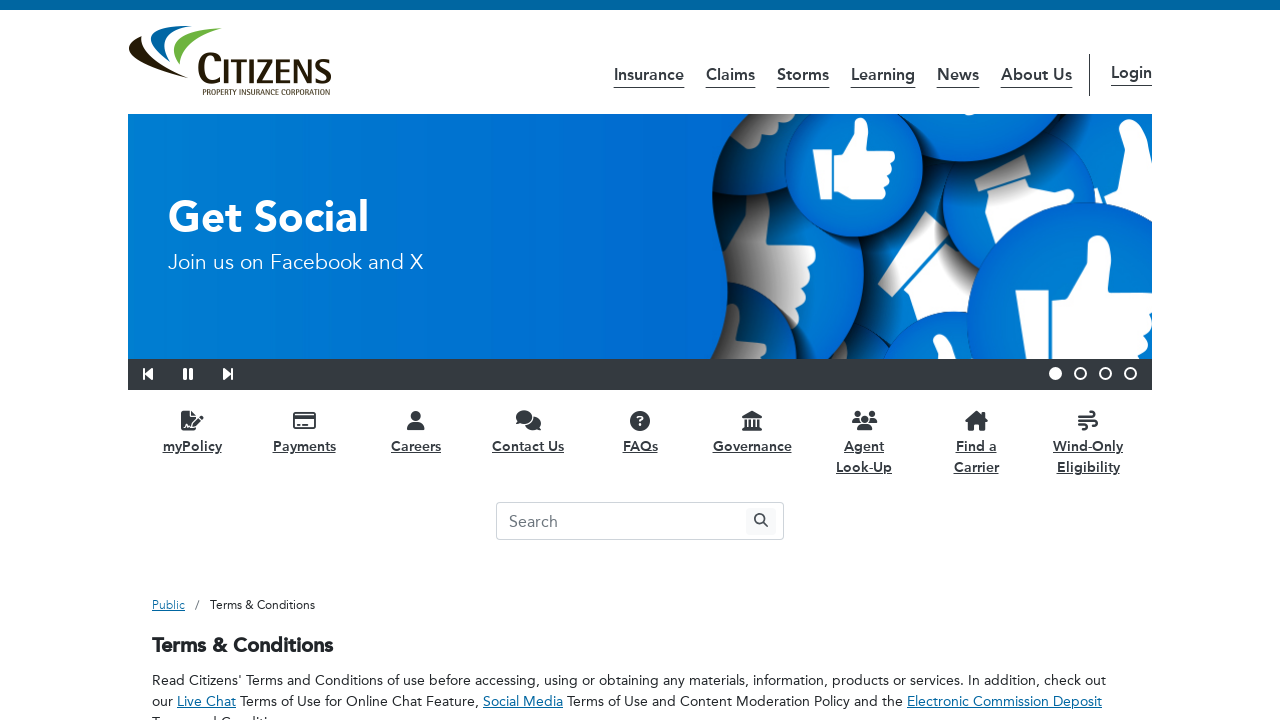

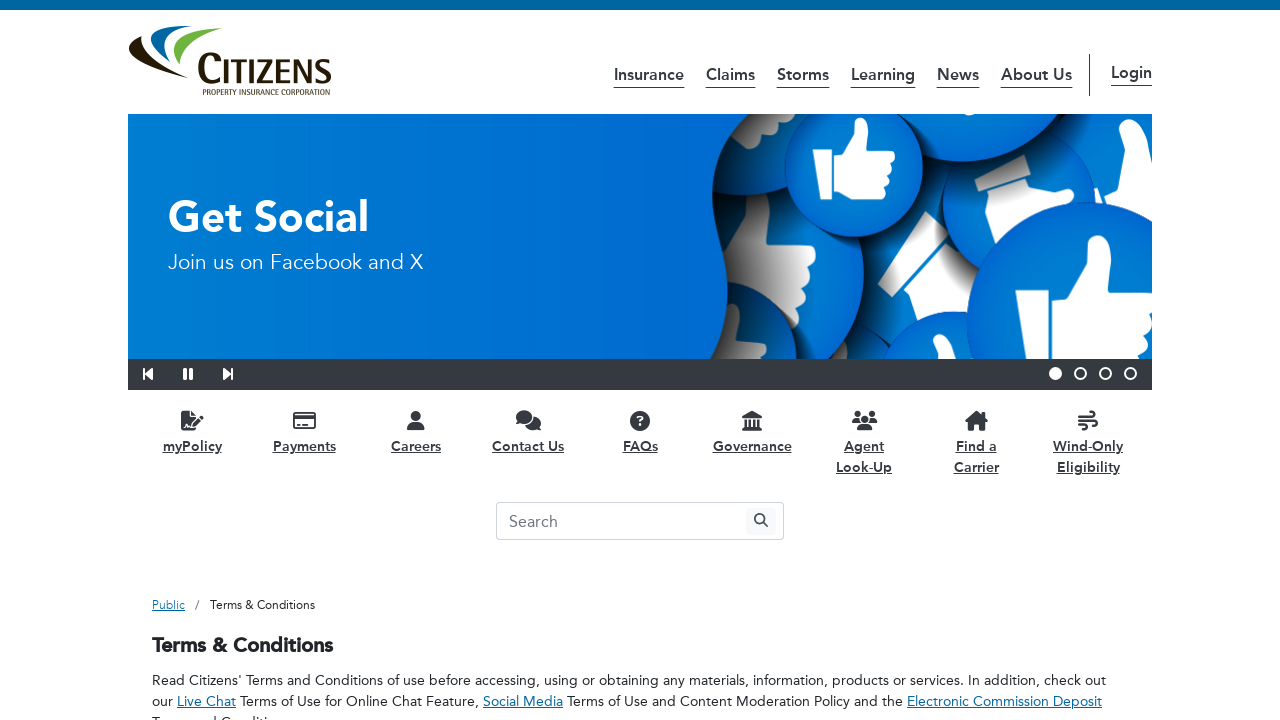